Tests double-click functionality by double-clicking a button and verifying the resulting text message

Starting URL: https://automationfc.github.io/basic-form/index.html

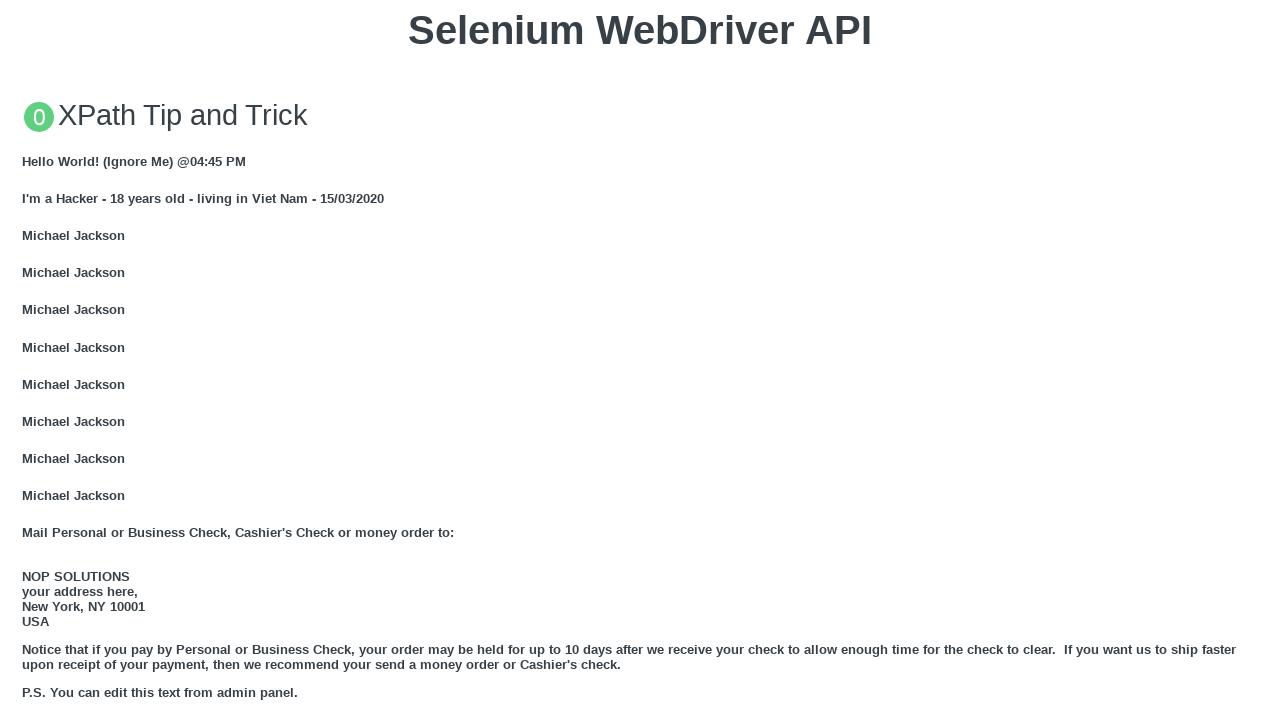

Double-clicked the 'Double click me' button at (640, 361) on xpath=//button[text()='Double click me']
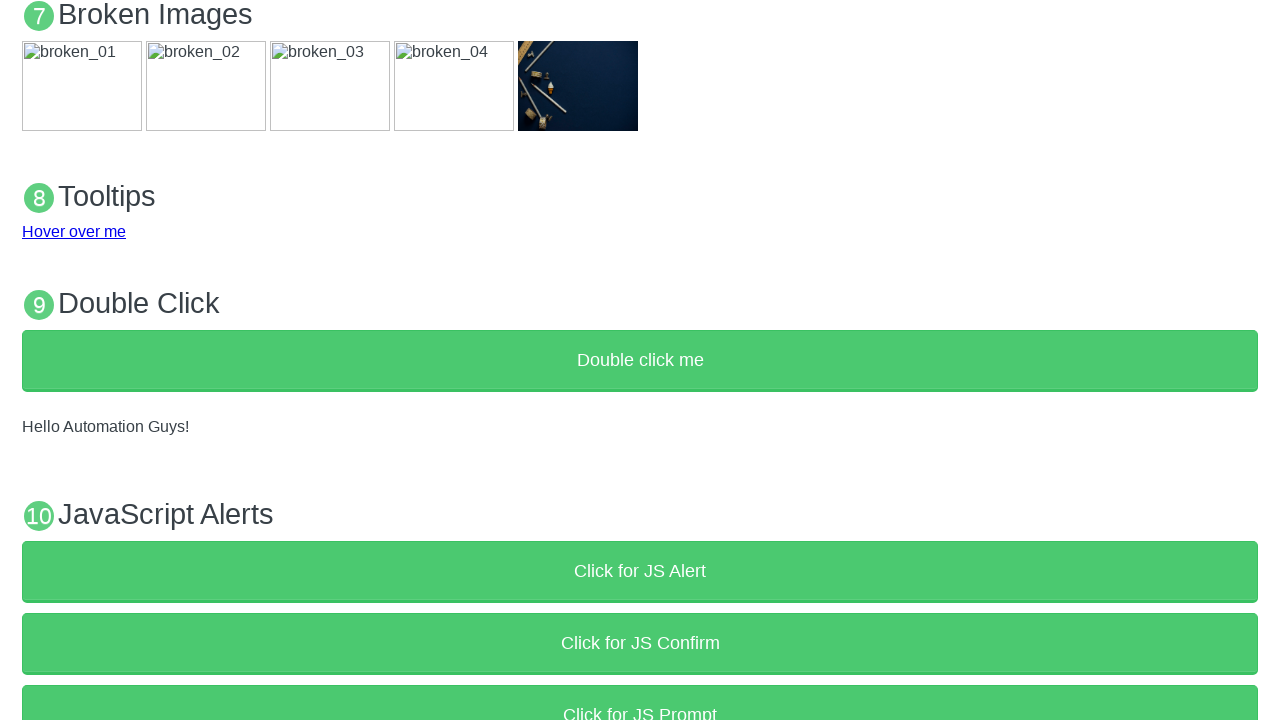

Verified result text element appeared with id 'demo'
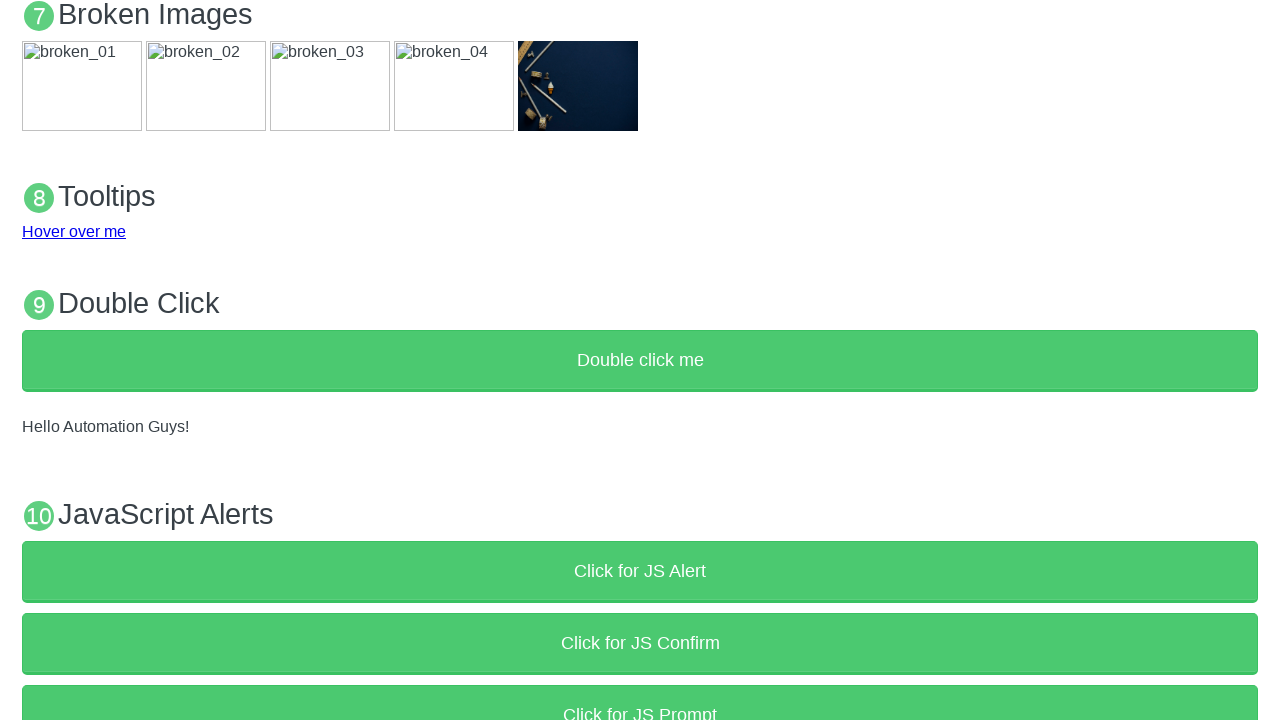

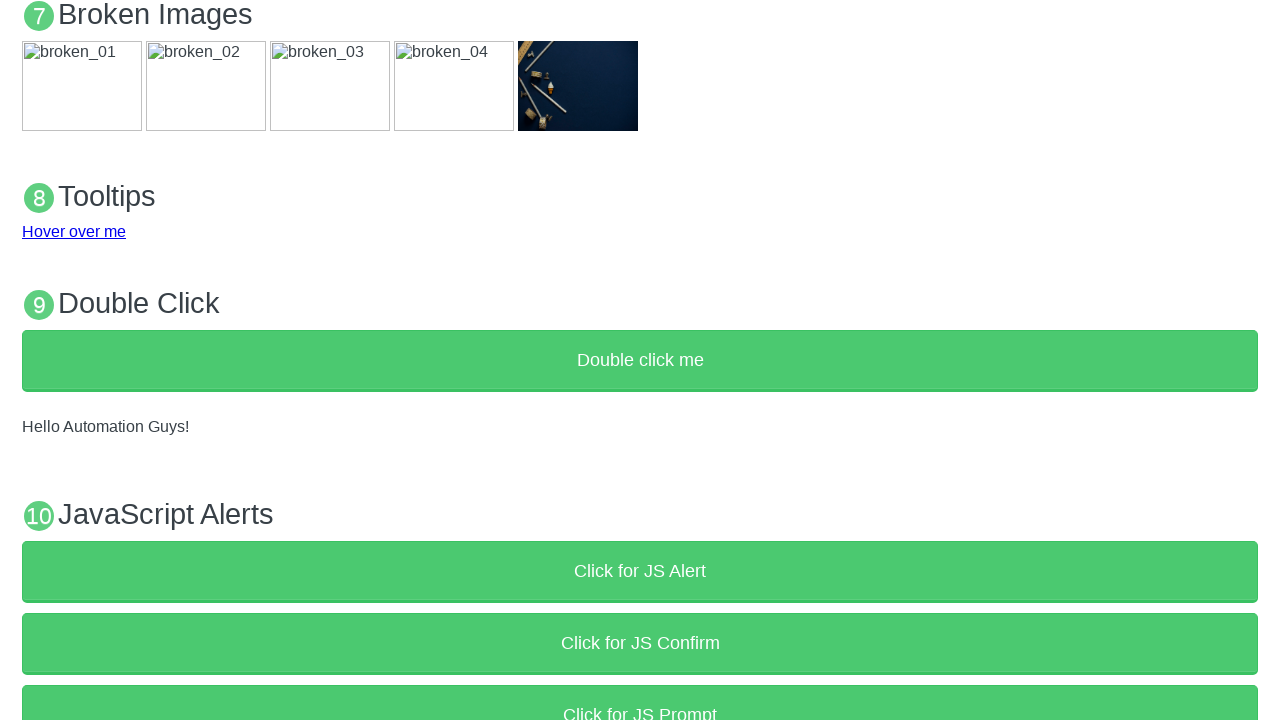